Tests back and forth navigation by clicking the A/B Testing link, verifying the page title, navigating back, and verifying the home page title

Starting URL: https://practice.cydeo.com

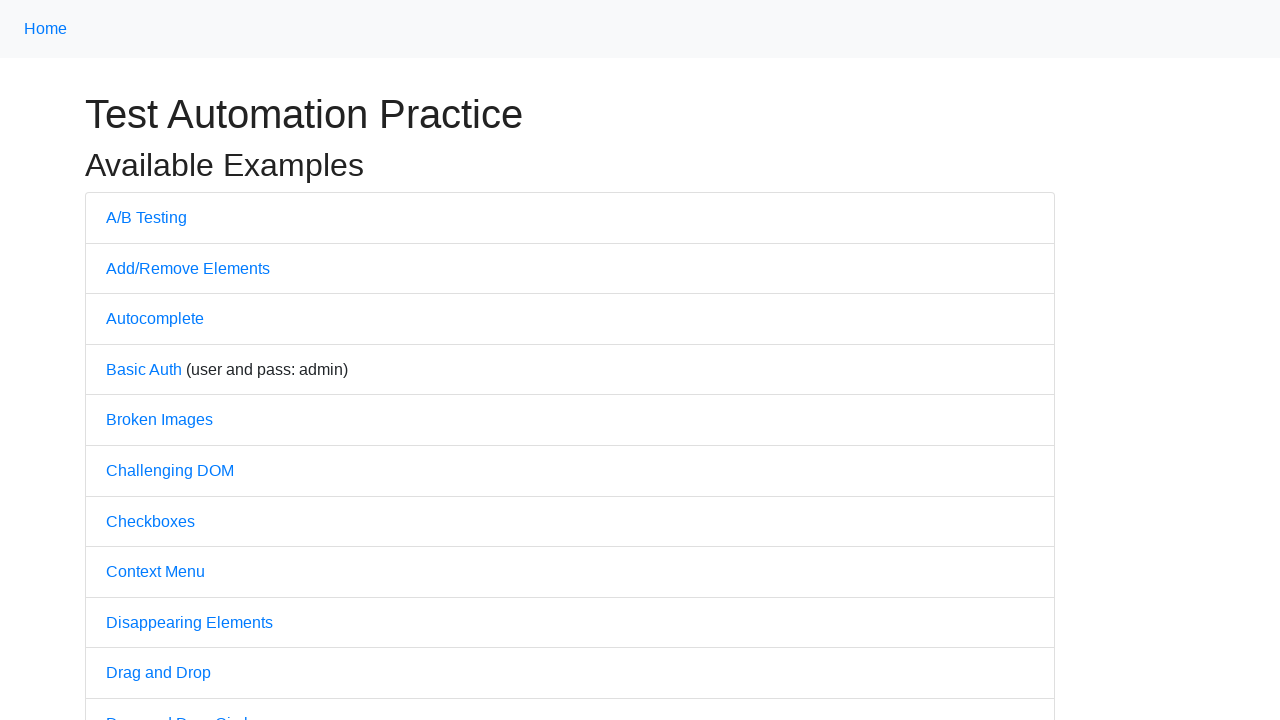

Clicked on A/B Testing link at (146, 217) on text=A/B Testing
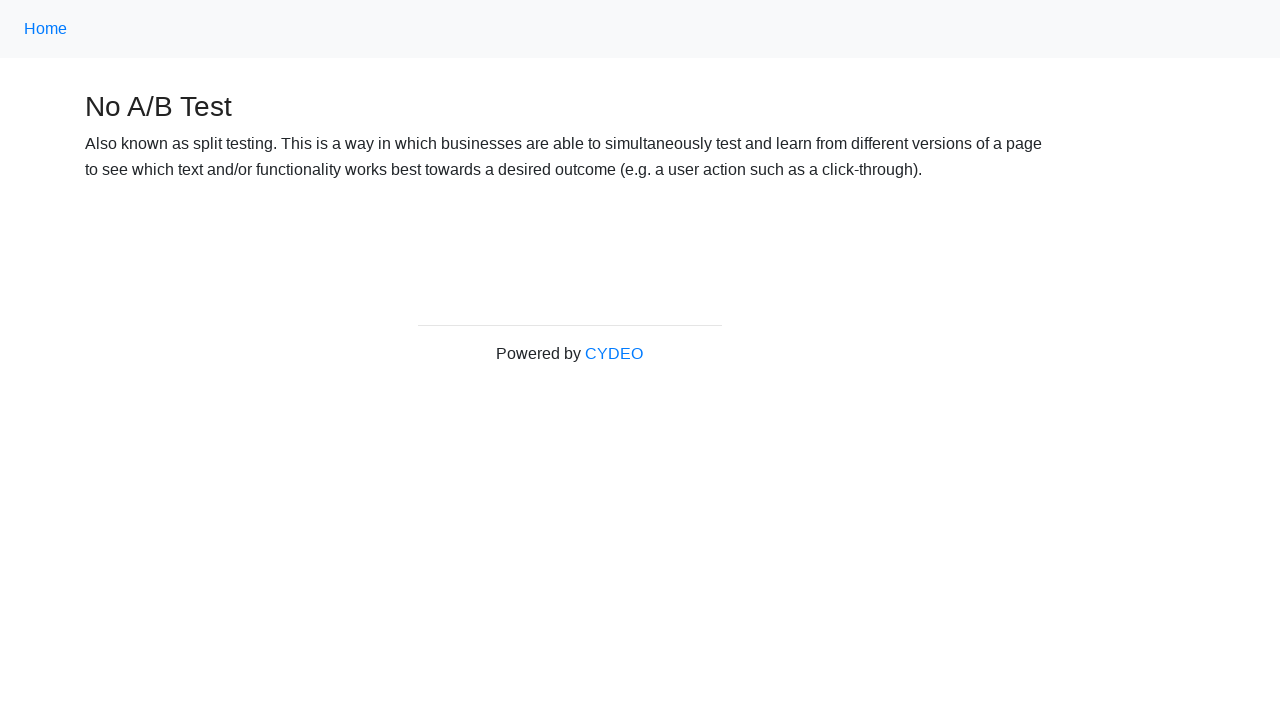

Waited for page to load after clicking A/B Testing link
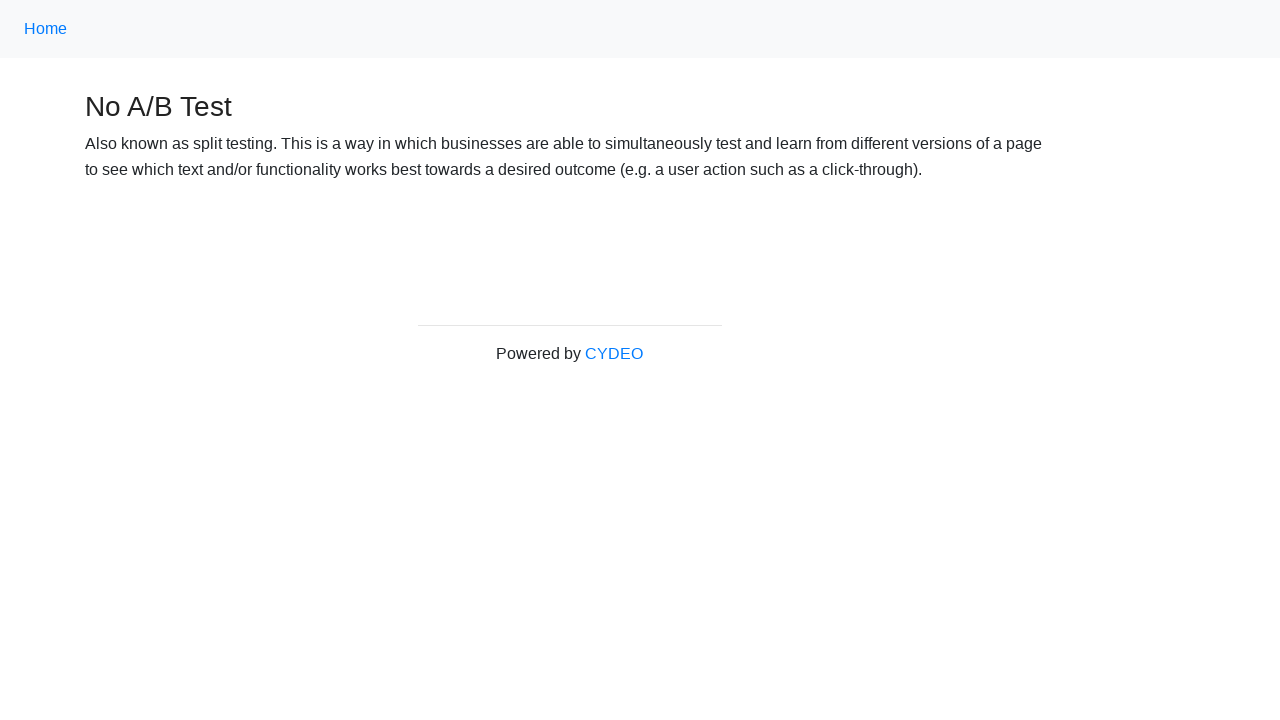

Verified page title is 'No A/B Test'
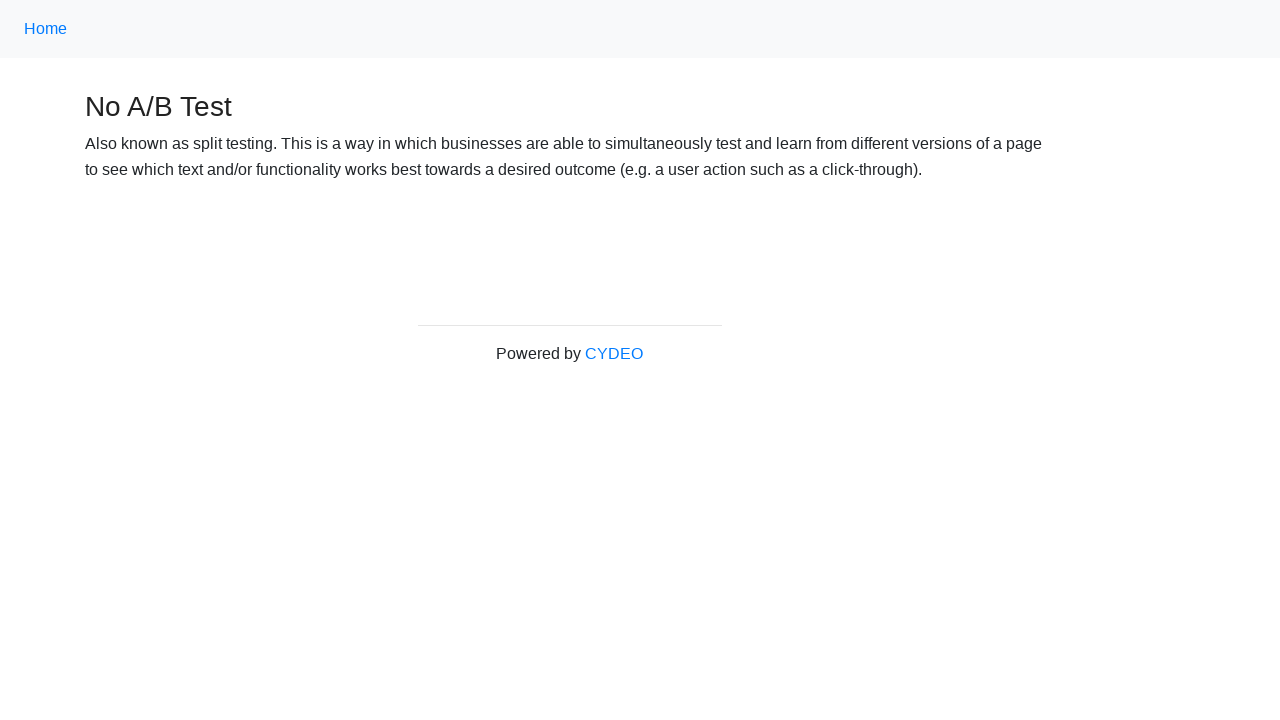

Navigated back to home page
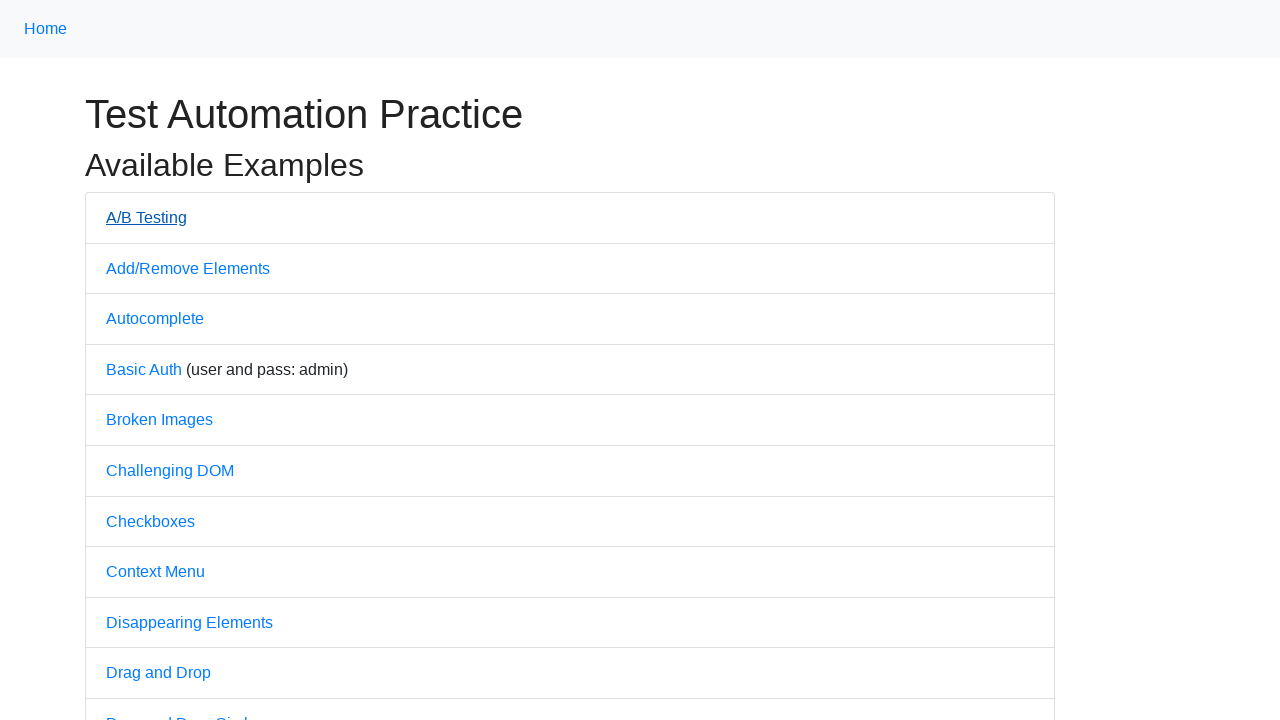

Waited for home page to load after going back
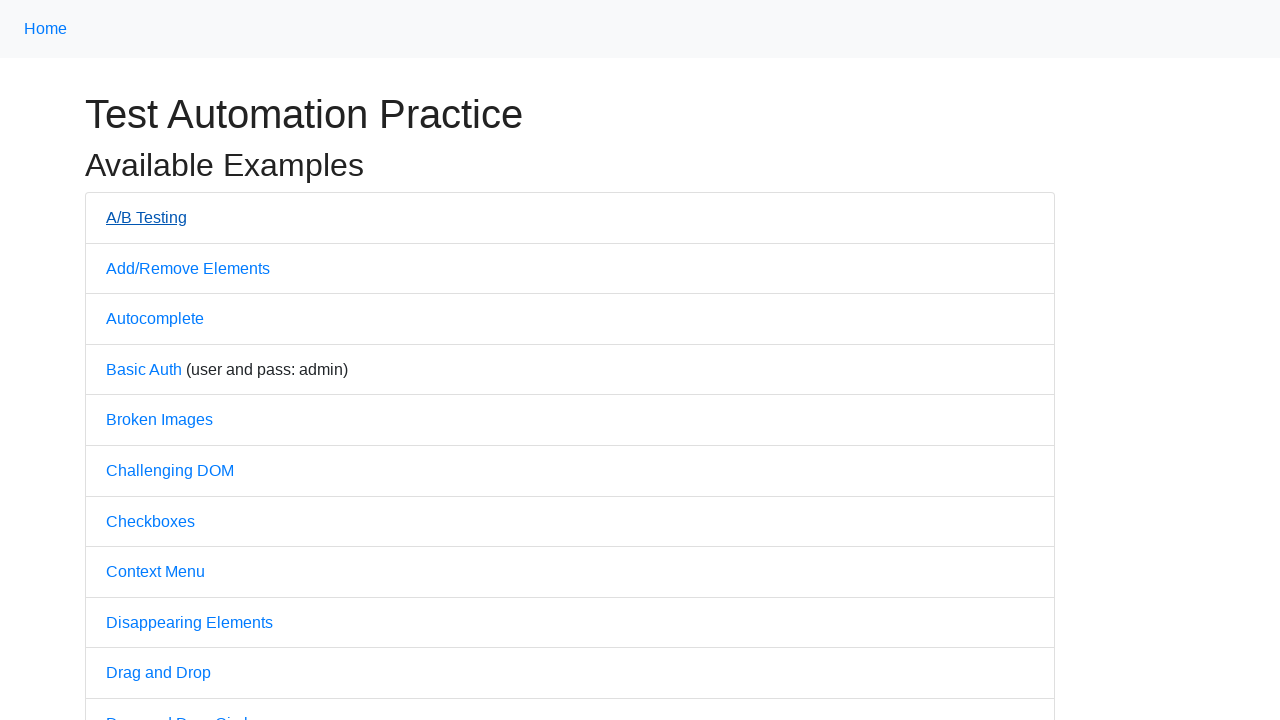

Verified home page title is 'Practice'
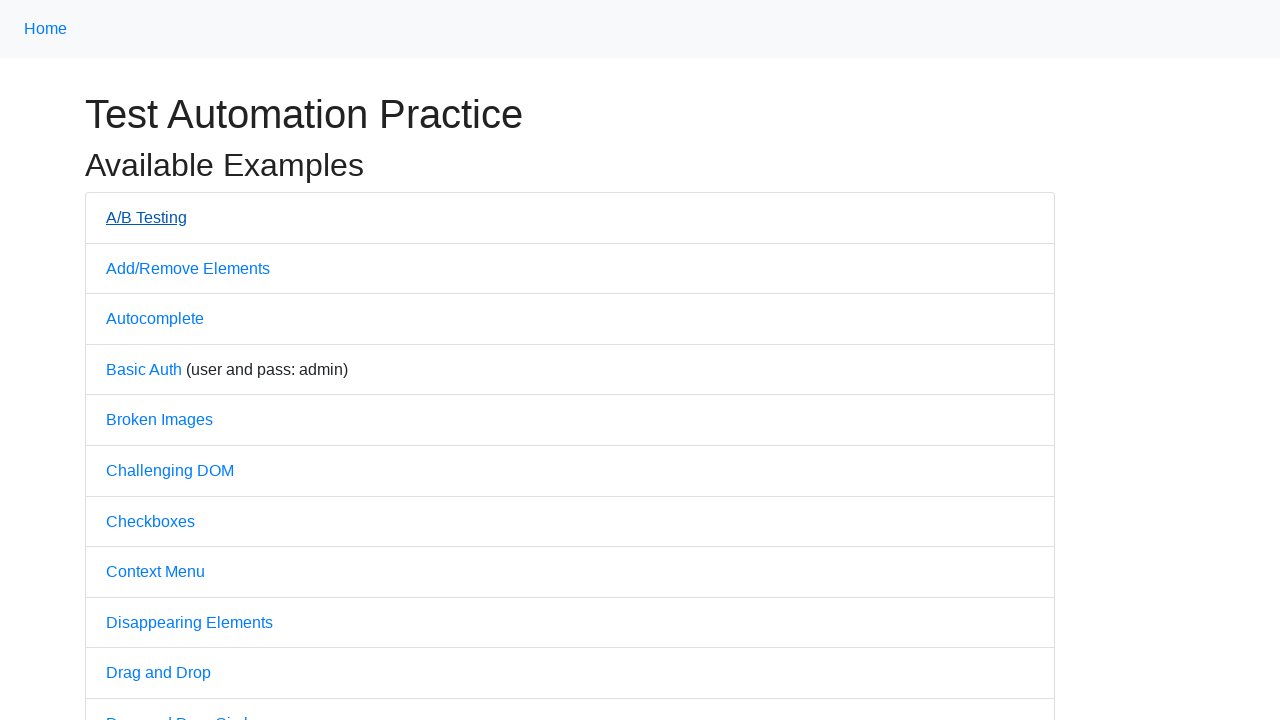

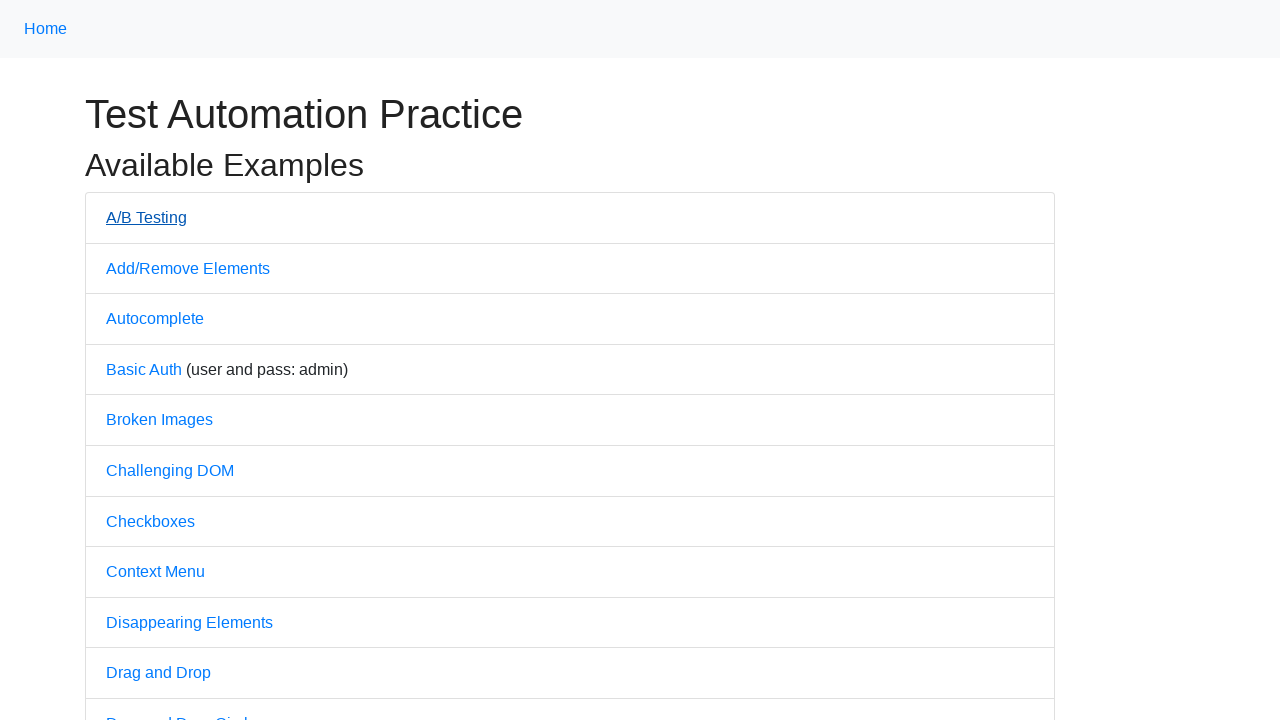